Tests handling of child browser pop-up windows by clicking a button to open a new tab, switching to it to click a Training link, then switching back to the original tab to click a home button

Starting URL: https://skpatro.github.io/demo/links

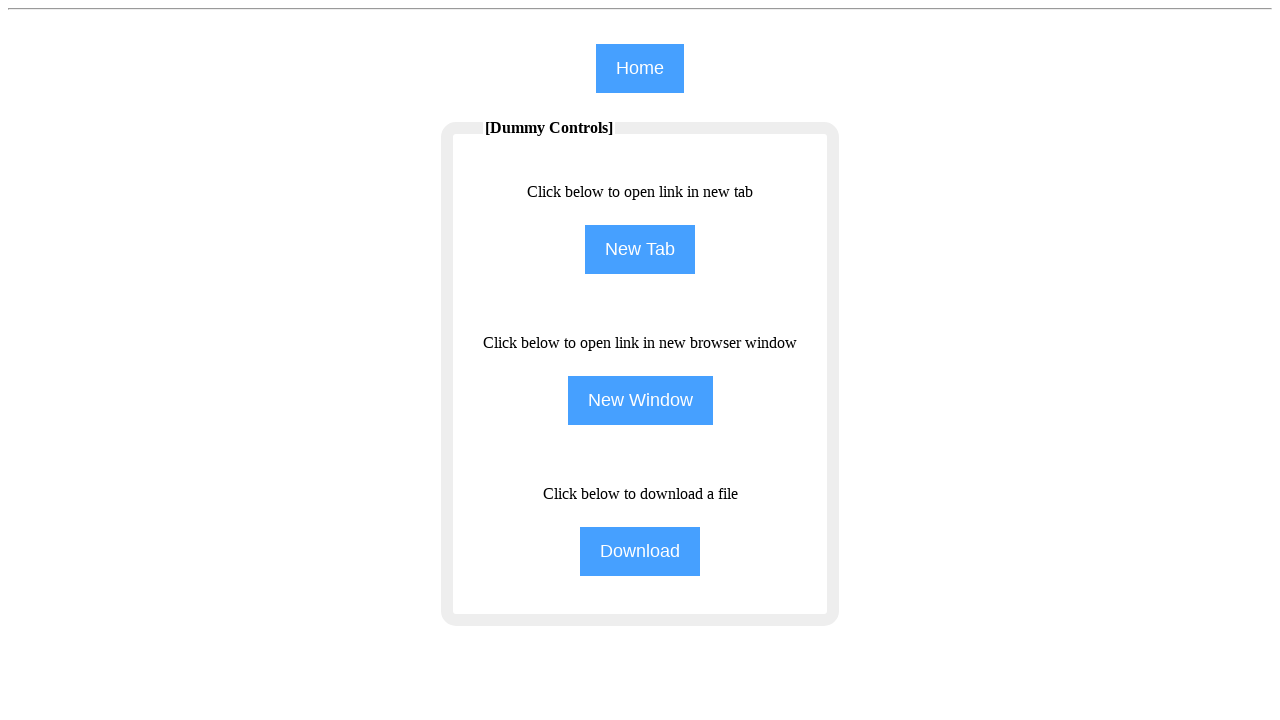

Clicked NewTab button to open a new tab at (640, 250) on input[name='NewTab']
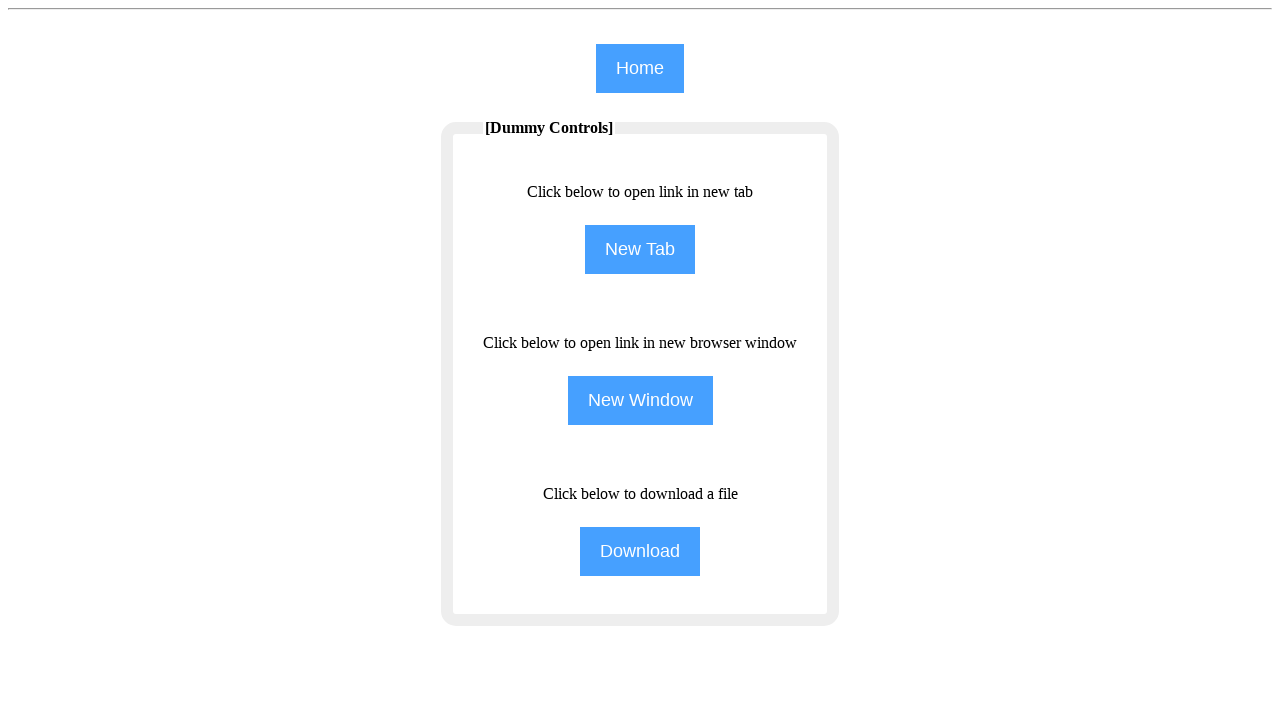

New tab page object obtained
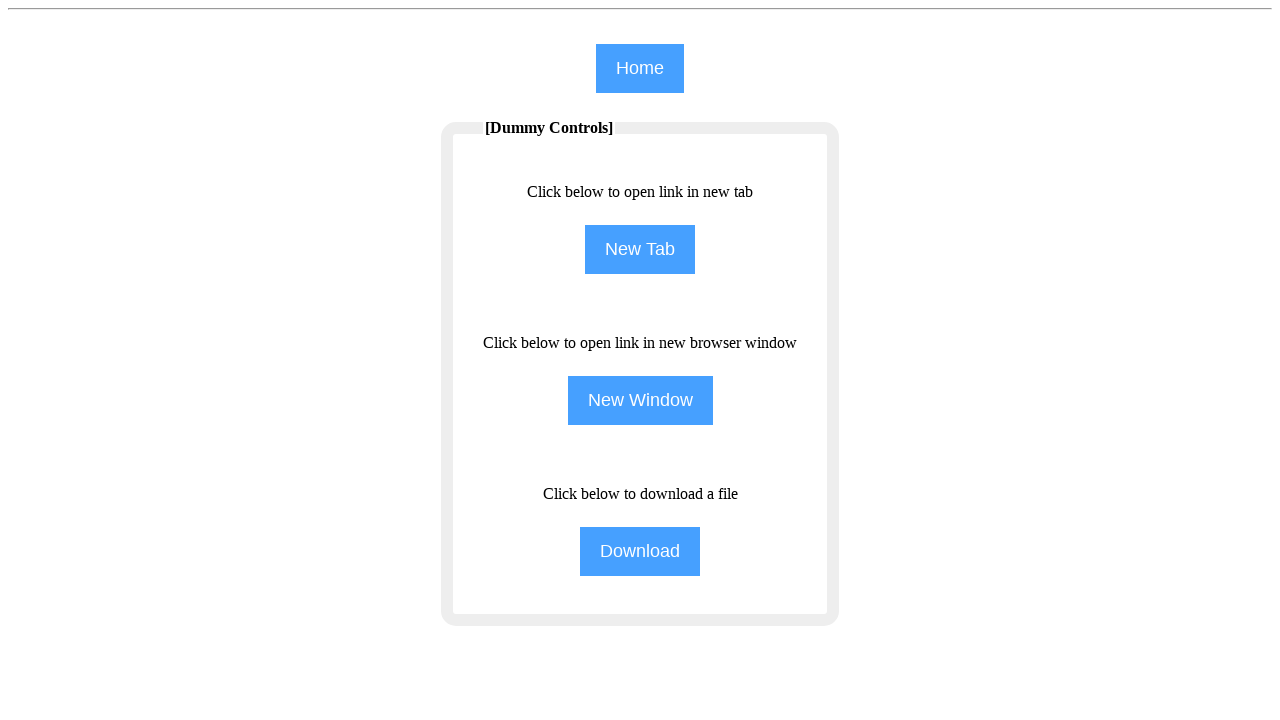

New tab page finished loading
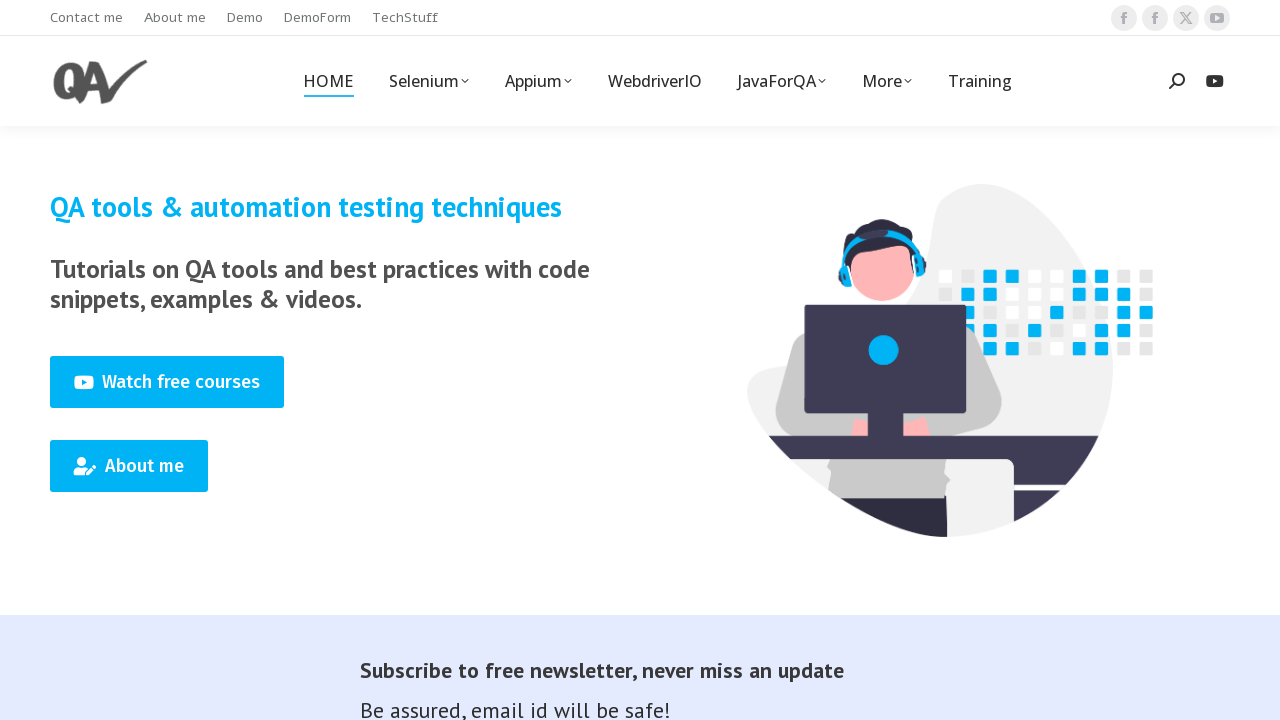

Clicked Training link in the new tab at (980, 81) on xpath=//span[text()='Training']
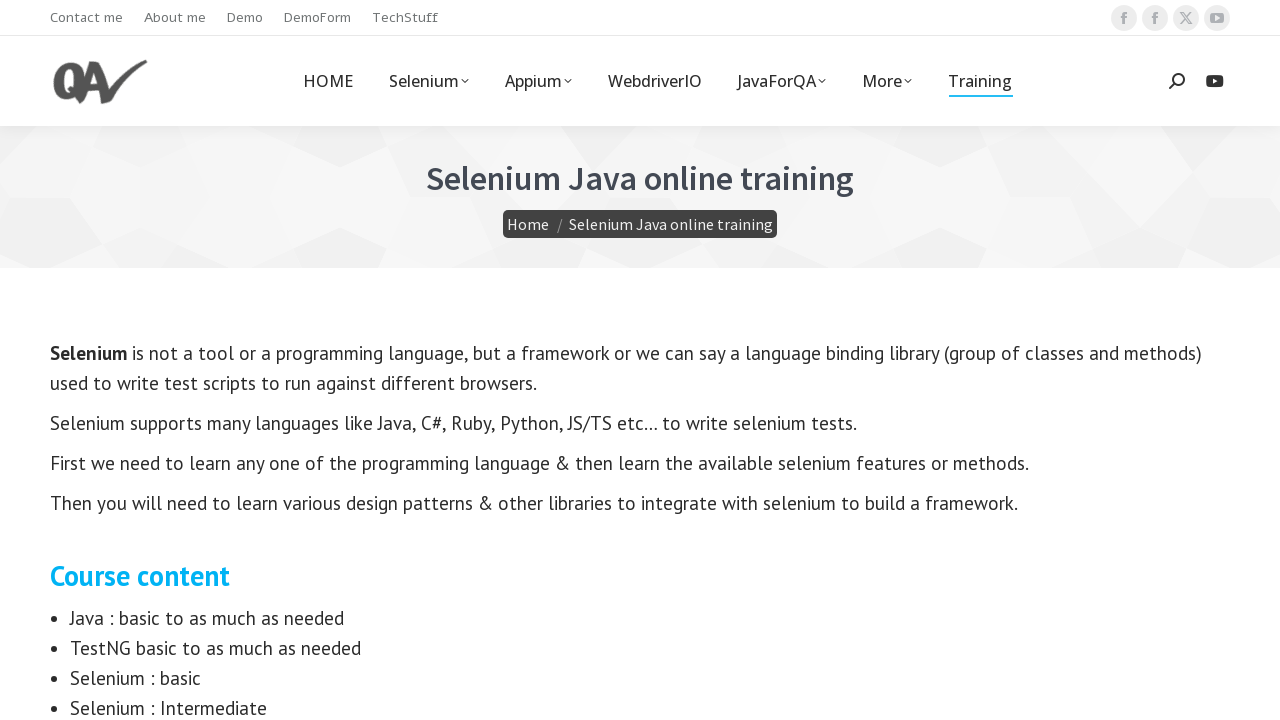

Switched back to original tab and clicked home button at (640, 68) on input[name='home']
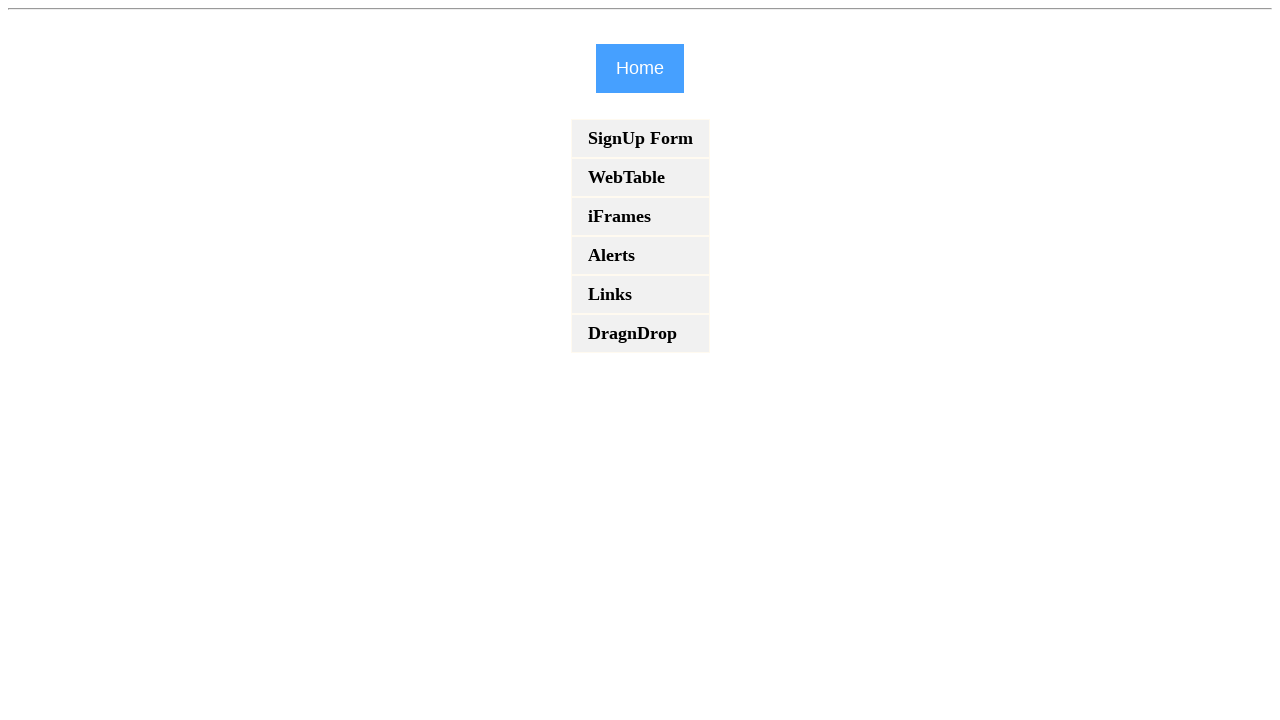

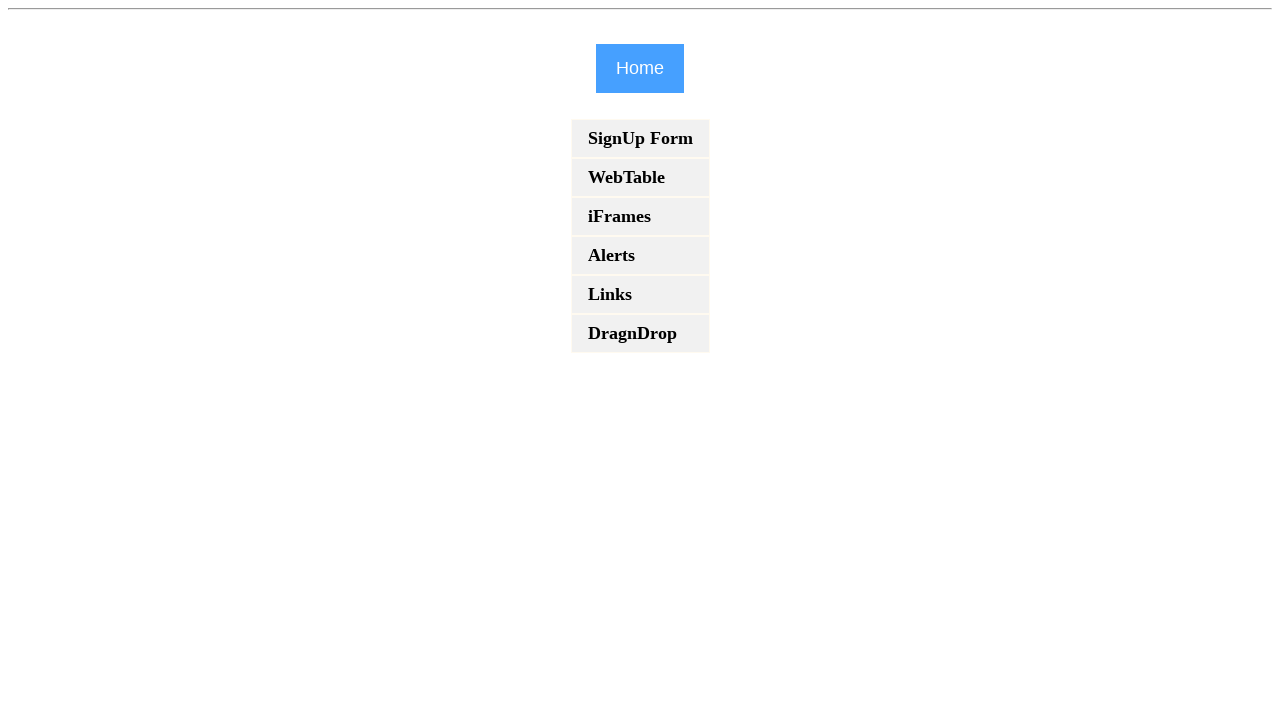